Tests that the Clear completed button is hidden when there are no completed items

Starting URL: https://demo.playwright.dev/todomvc

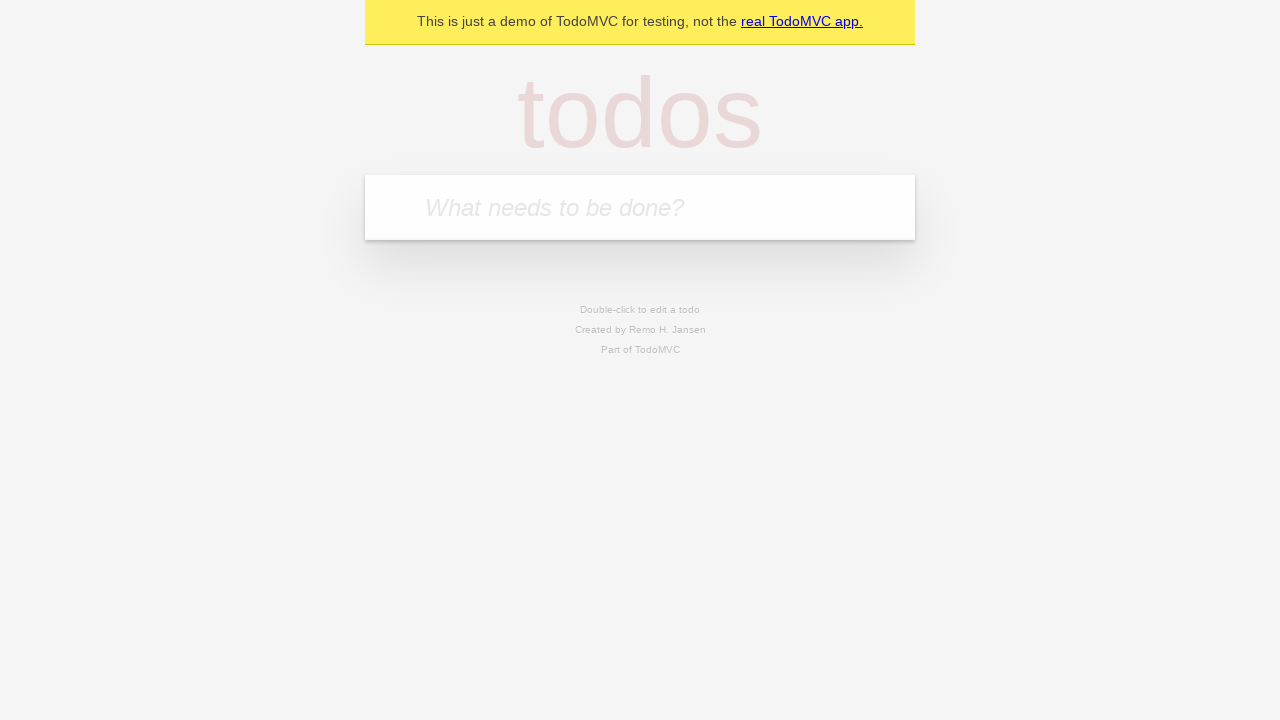

Filled todo input with 'buy some cheese' on internal:attr=[placeholder="What needs to be done?"i]
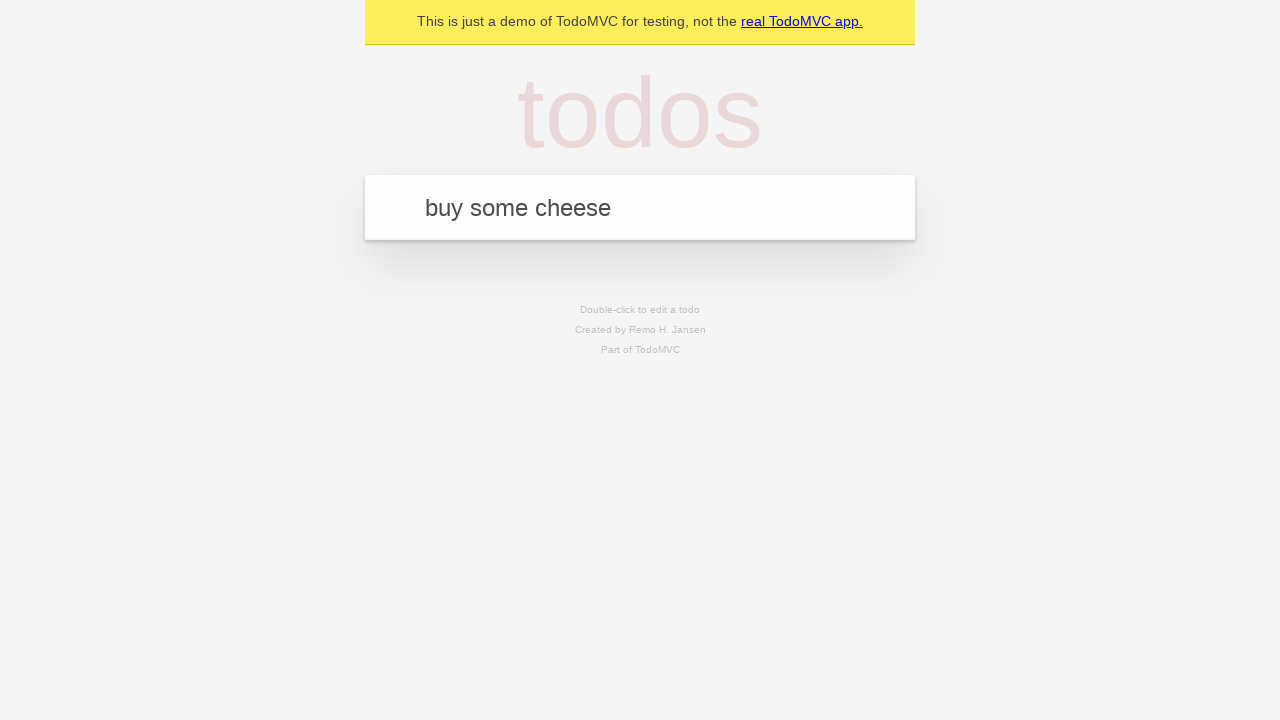

Pressed Enter to create todo 'buy some cheese' on internal:attr=[placeholder="What needs to be done?"i]
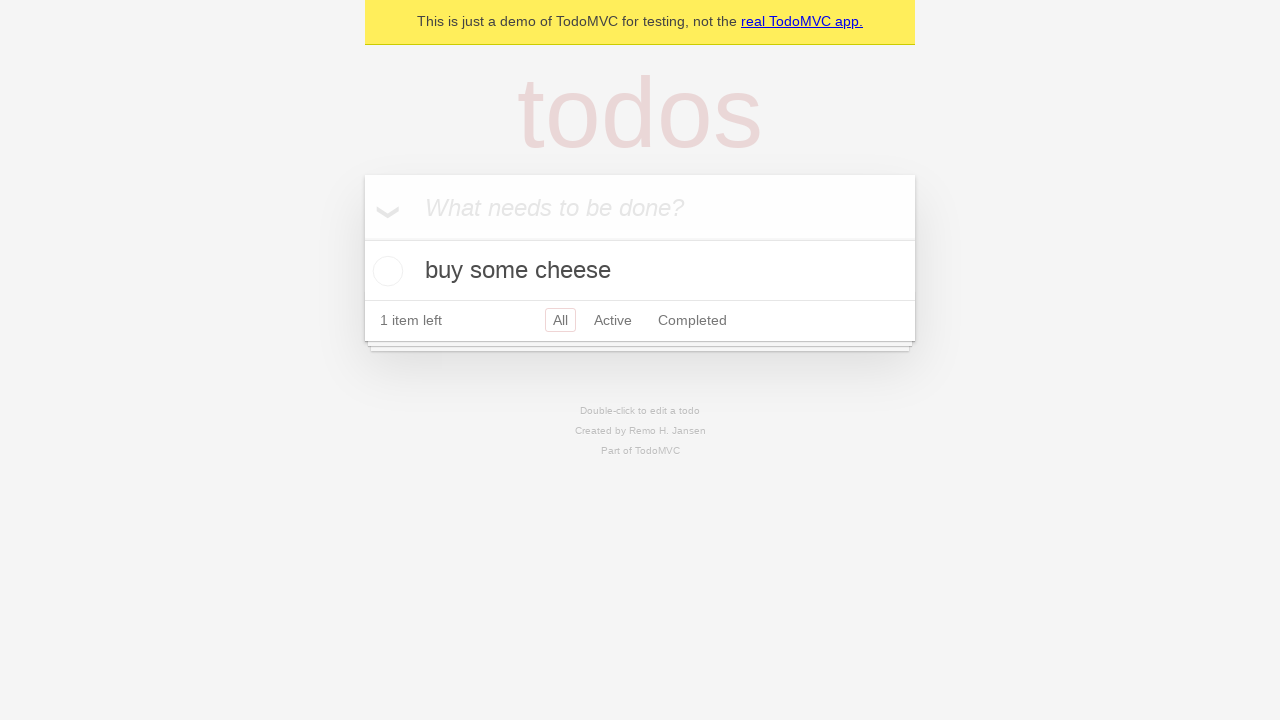

Filled todo input with 'feed the cat' on internal:attr=[placeholder="What needs to be done?"i]
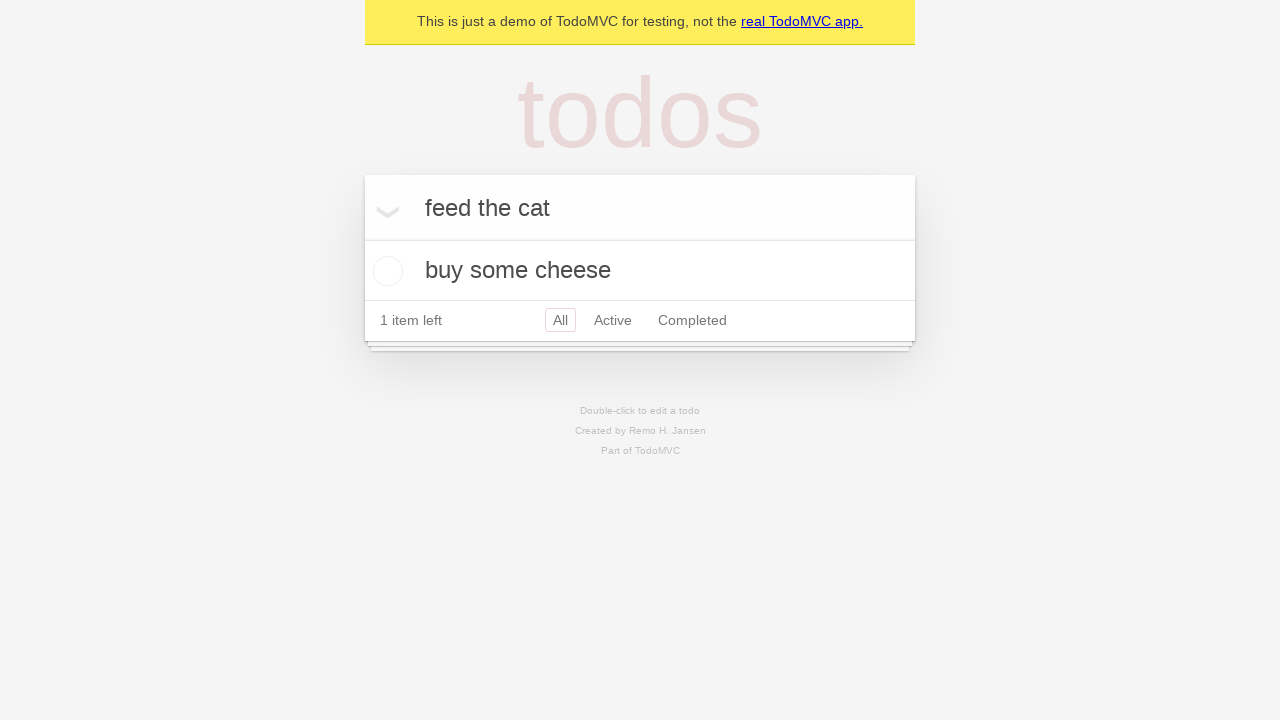

Pressed Enter to create todo 'feed the cat' on internal:attr=[placeholder="What needs to be done?"i]
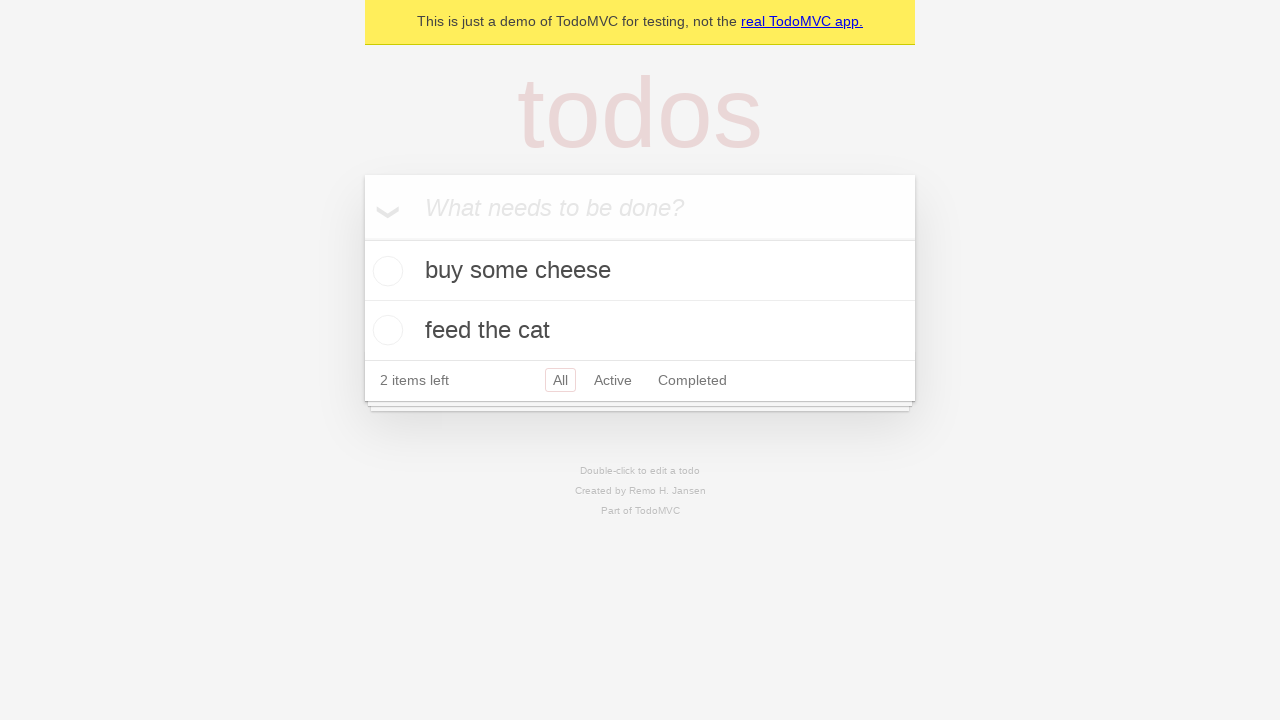

Filled todo input with 'book a doctors appointment' on internal:attr=[placeholder="What needs to be done?"i]
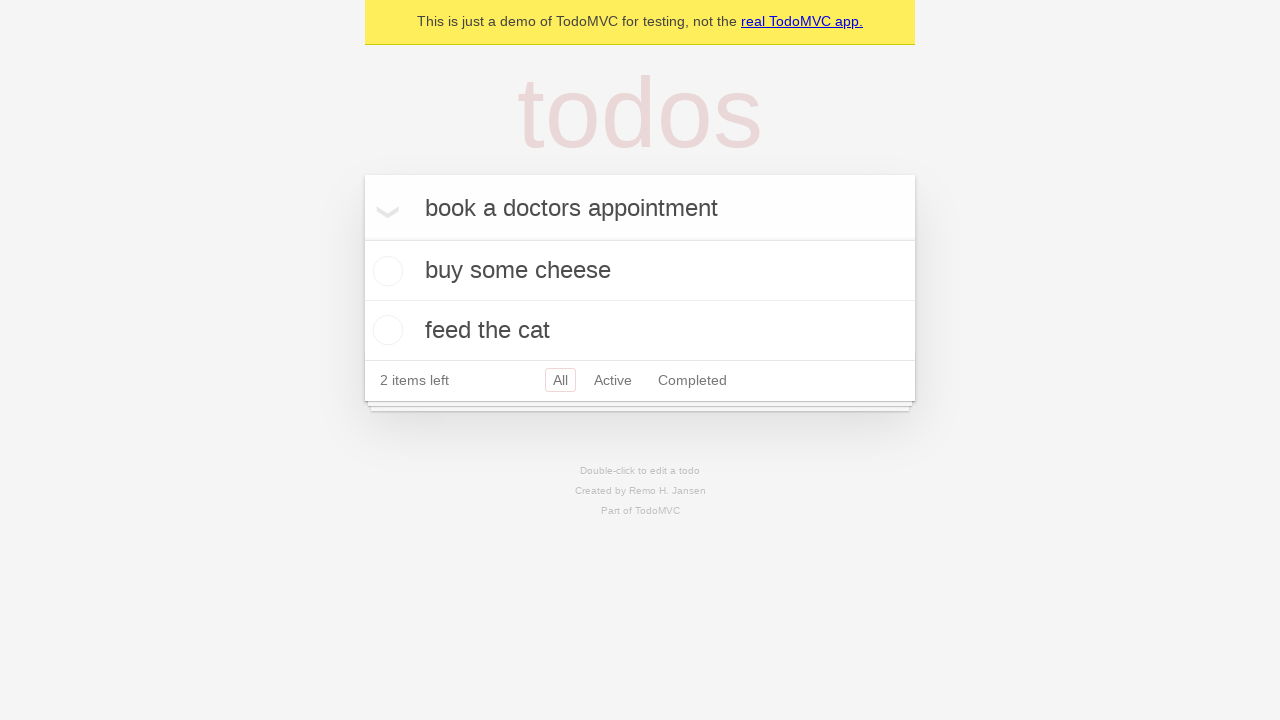

Pressed Enter to create todo 'book a doctors appointment' on internal:attr=[placeholder="What needs to be done?"i]
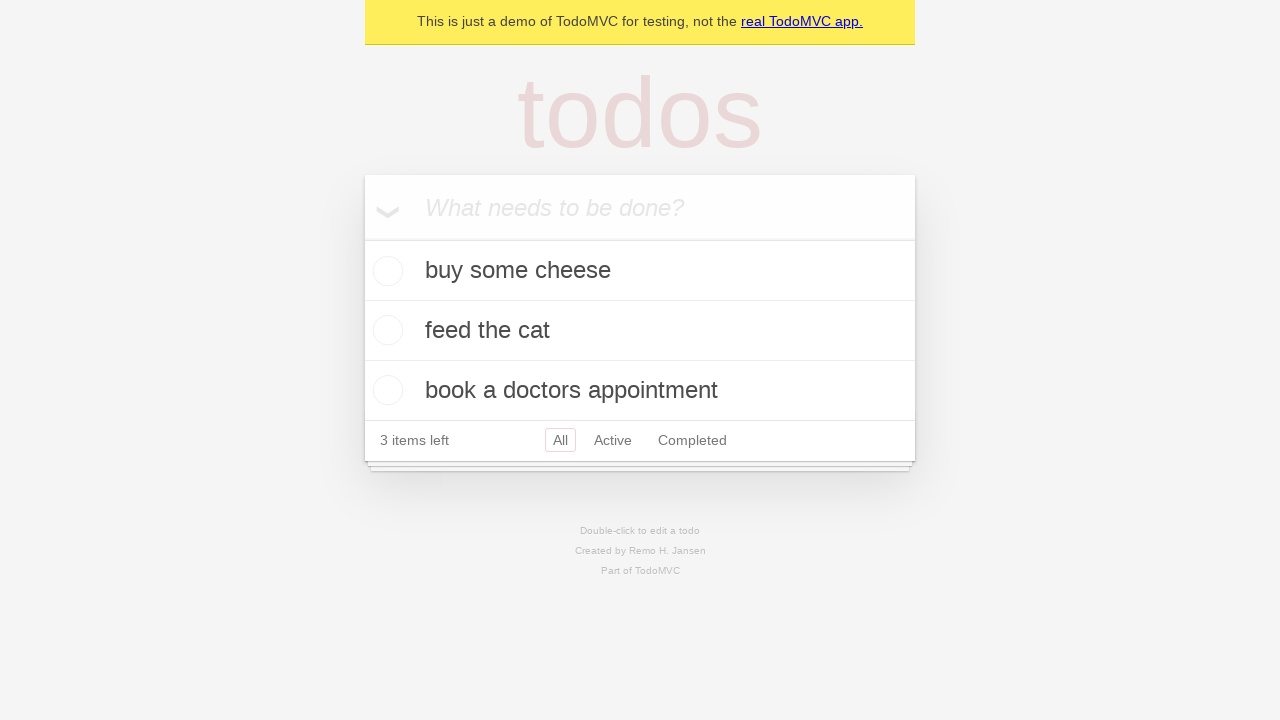

Waited for all 3 todos to be created
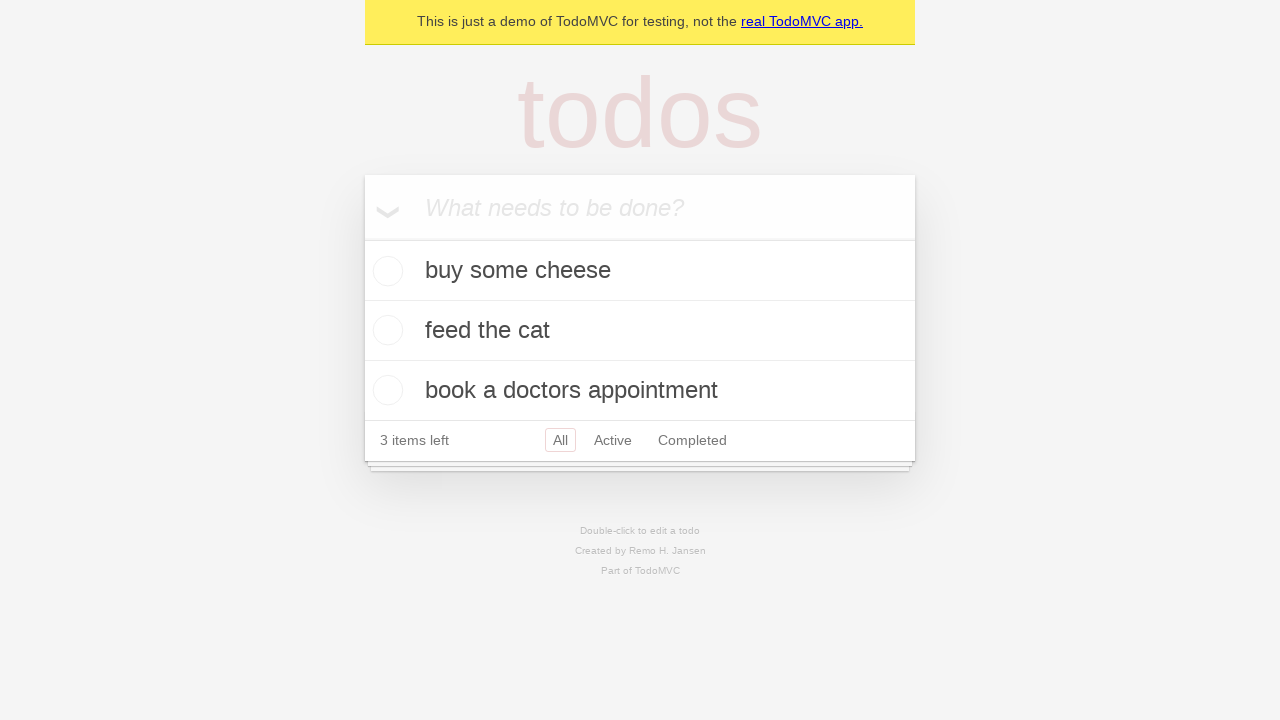

Checked the first todo item as completed at (385, 271) on .todo-list li .toggle >> nth=0
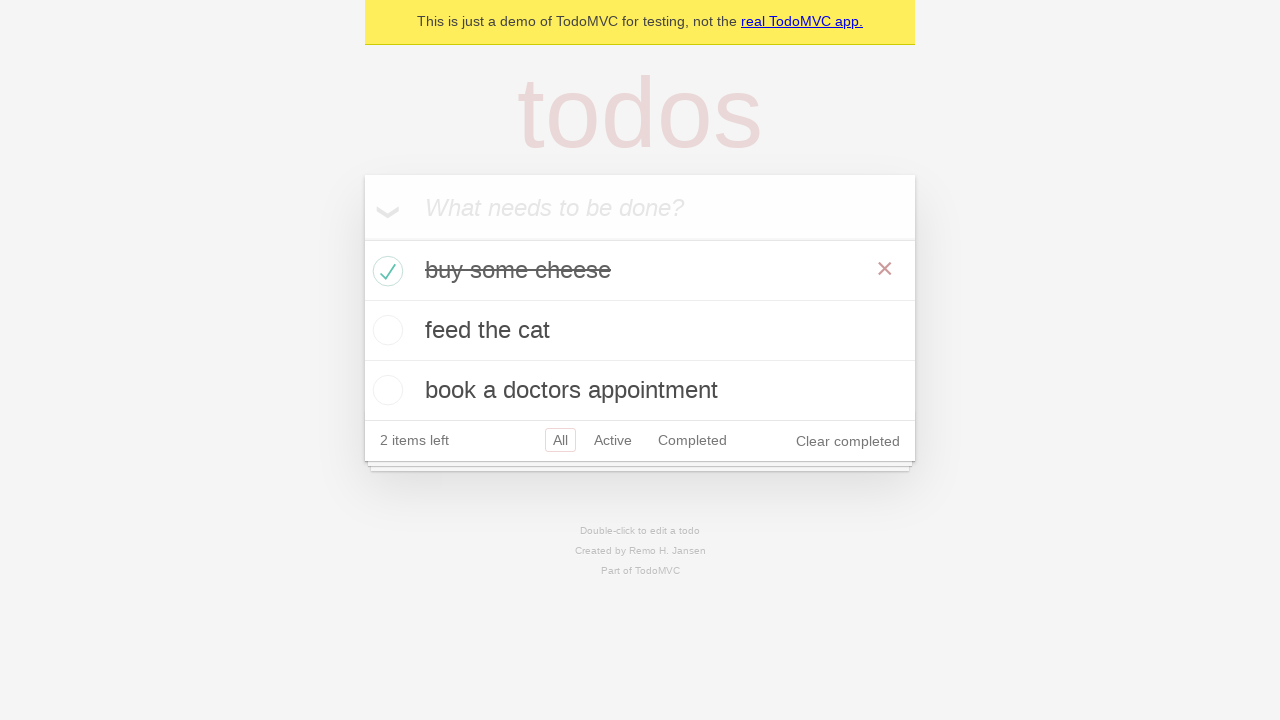

Clicked the Clear completed button at (848, 441) on internal:role=button[name="Clear completed"i]
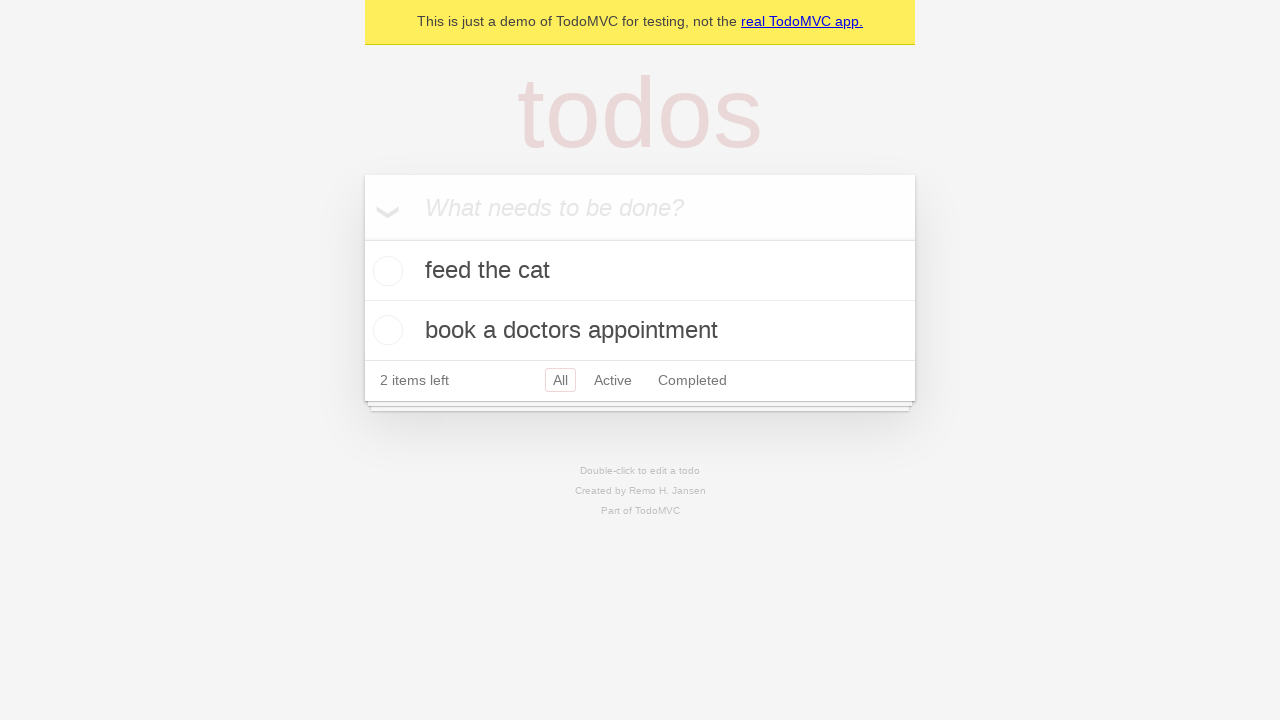

Verified that the Clear completed button is hidden when no completed items remain
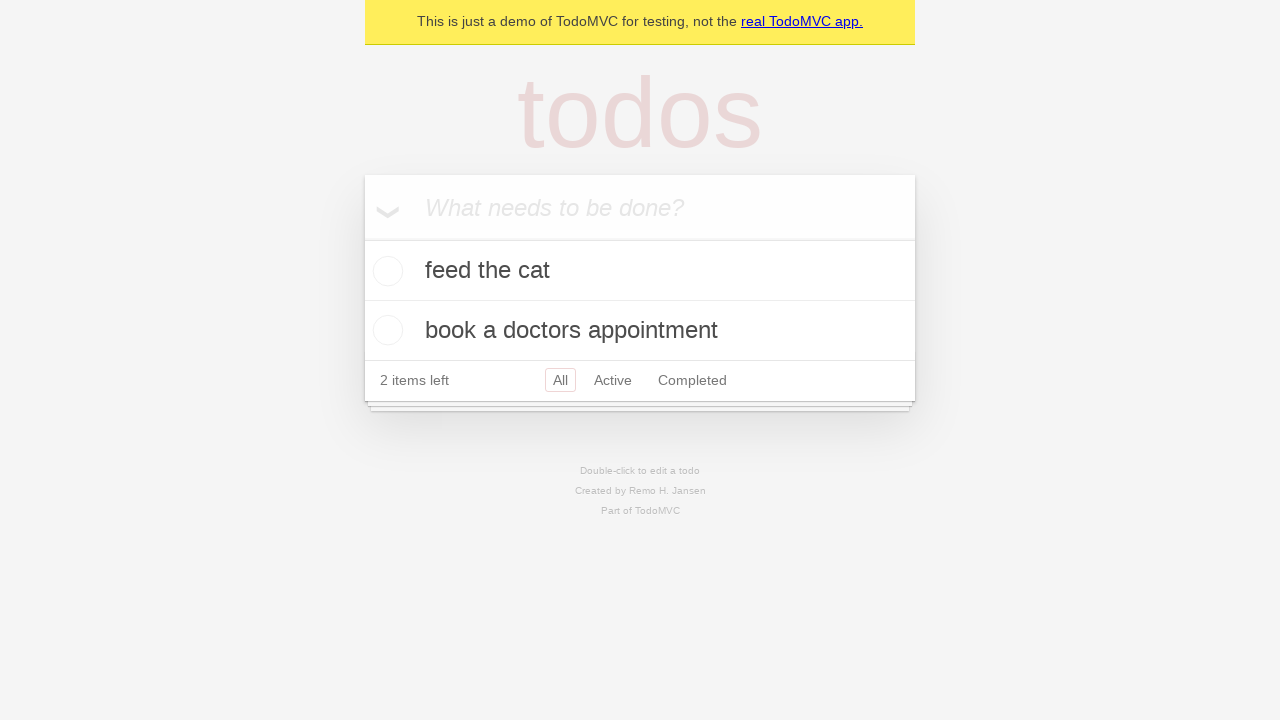

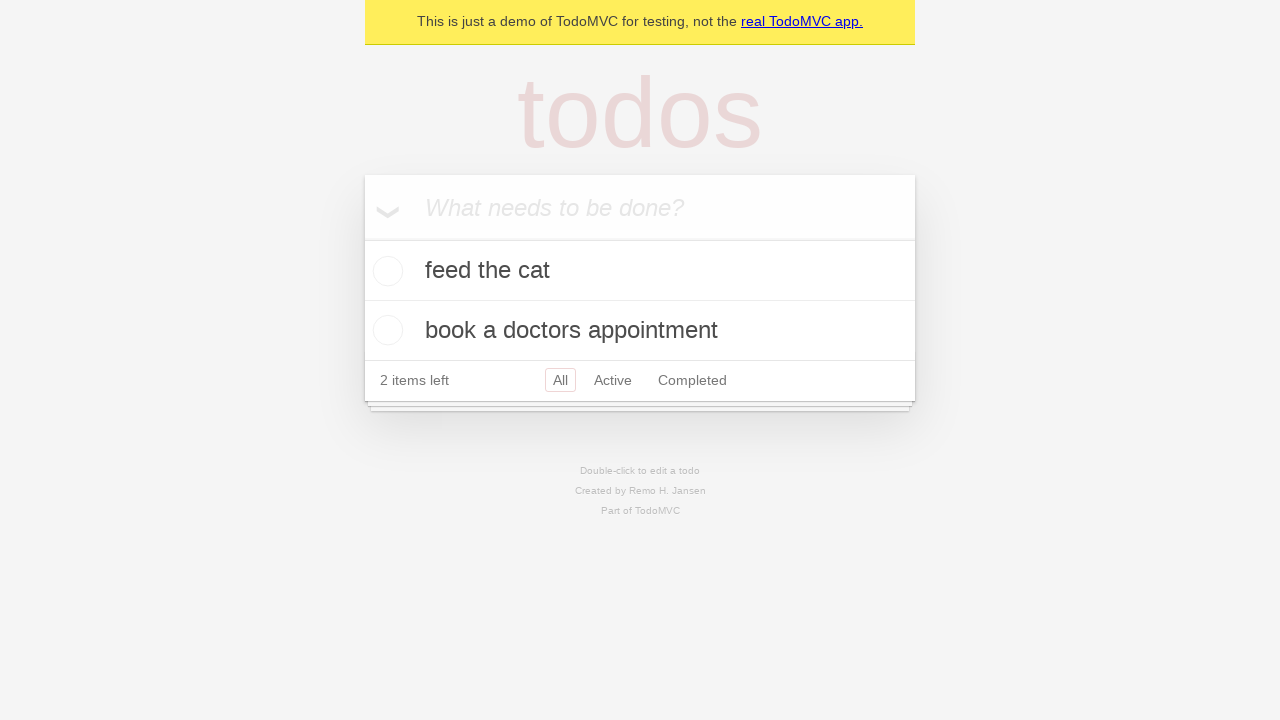